Tests dynamic loading by clicking a start button and waiting 3 seconds (less than load time) for content, then verifying the "Hello World!" text.

Starting URL: https://automationfc.github.io/dynamic-loading/

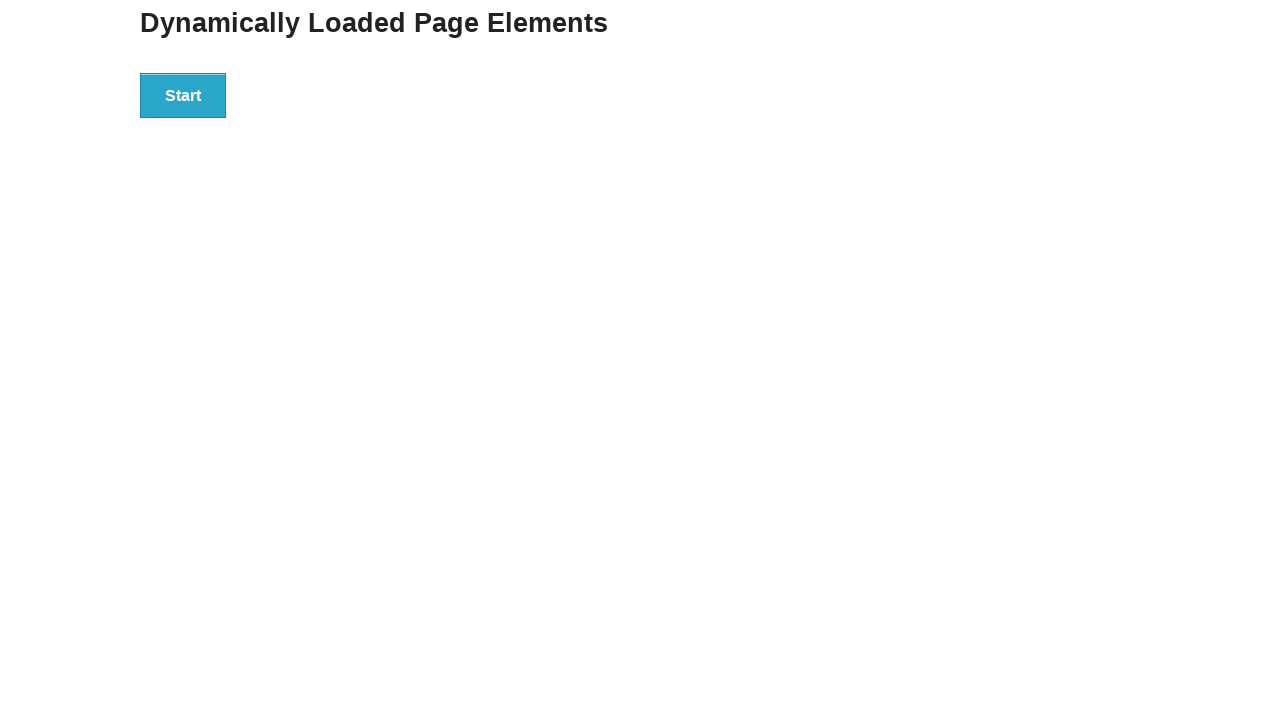

Navigated to dynamic loading test page
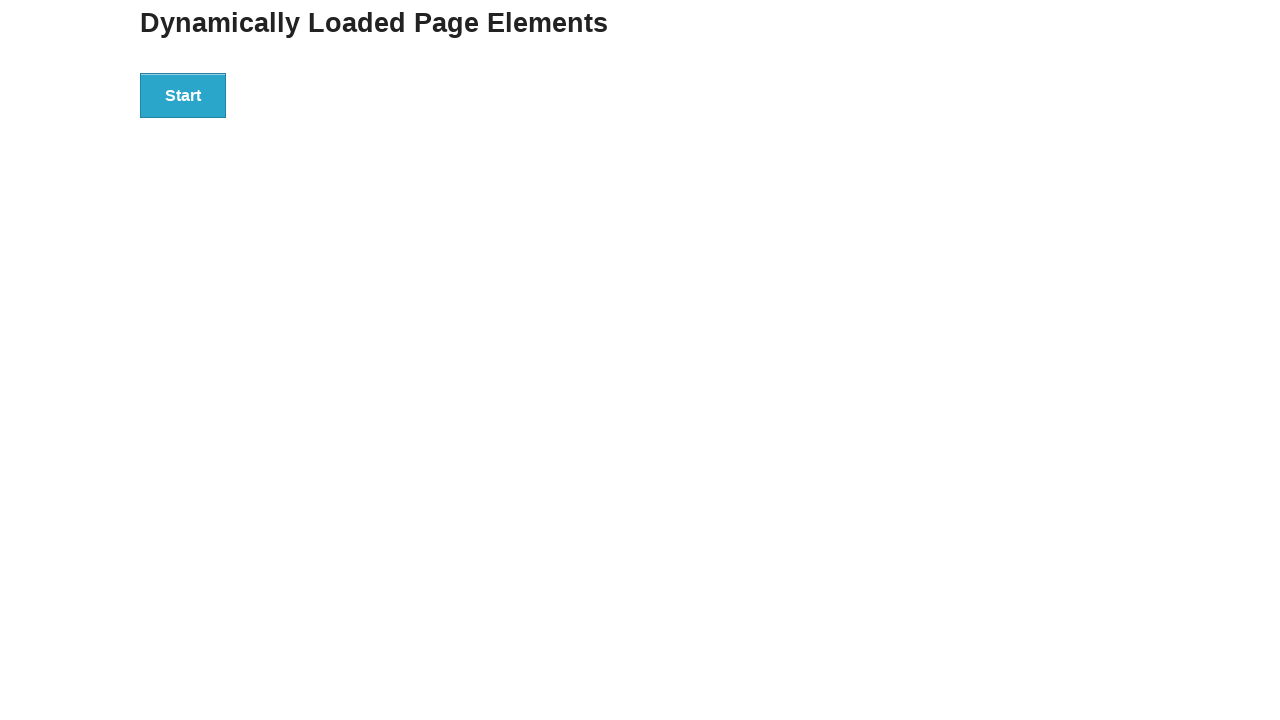

Clicked start button to initiate dynamic loading at (183, 95) on div#start > button
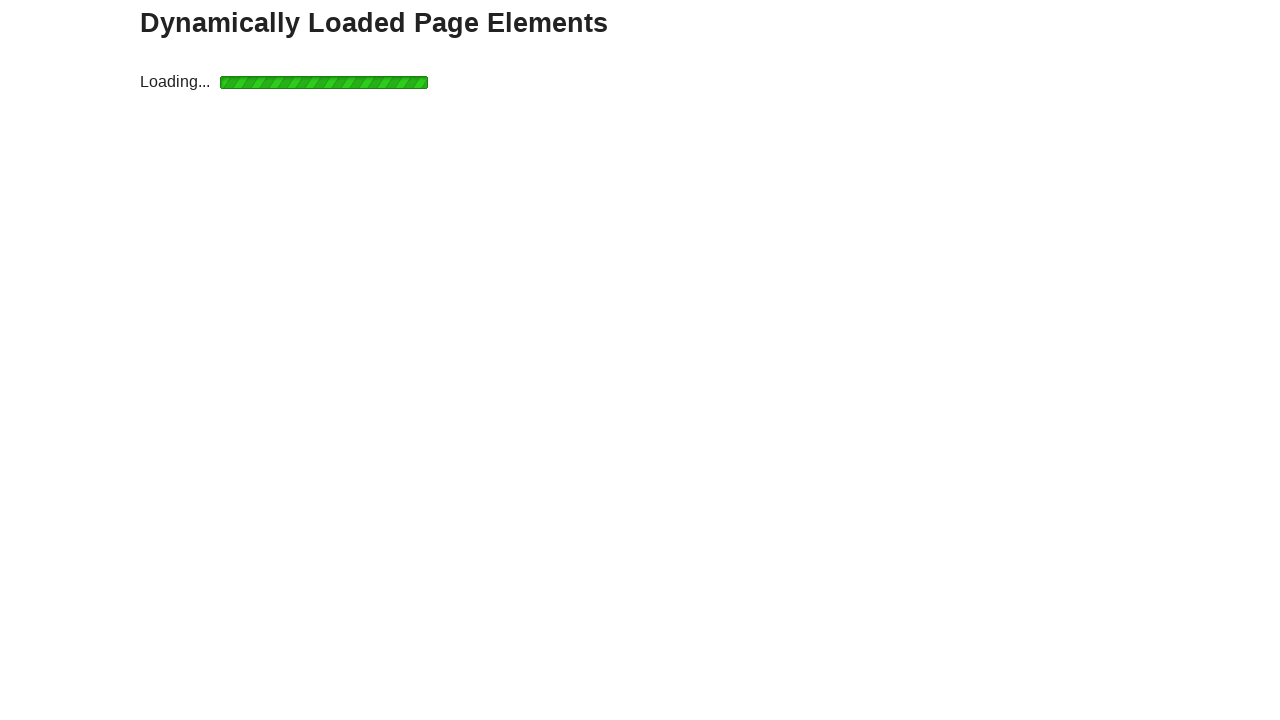

Waited 3 seconds (less than expected load time)
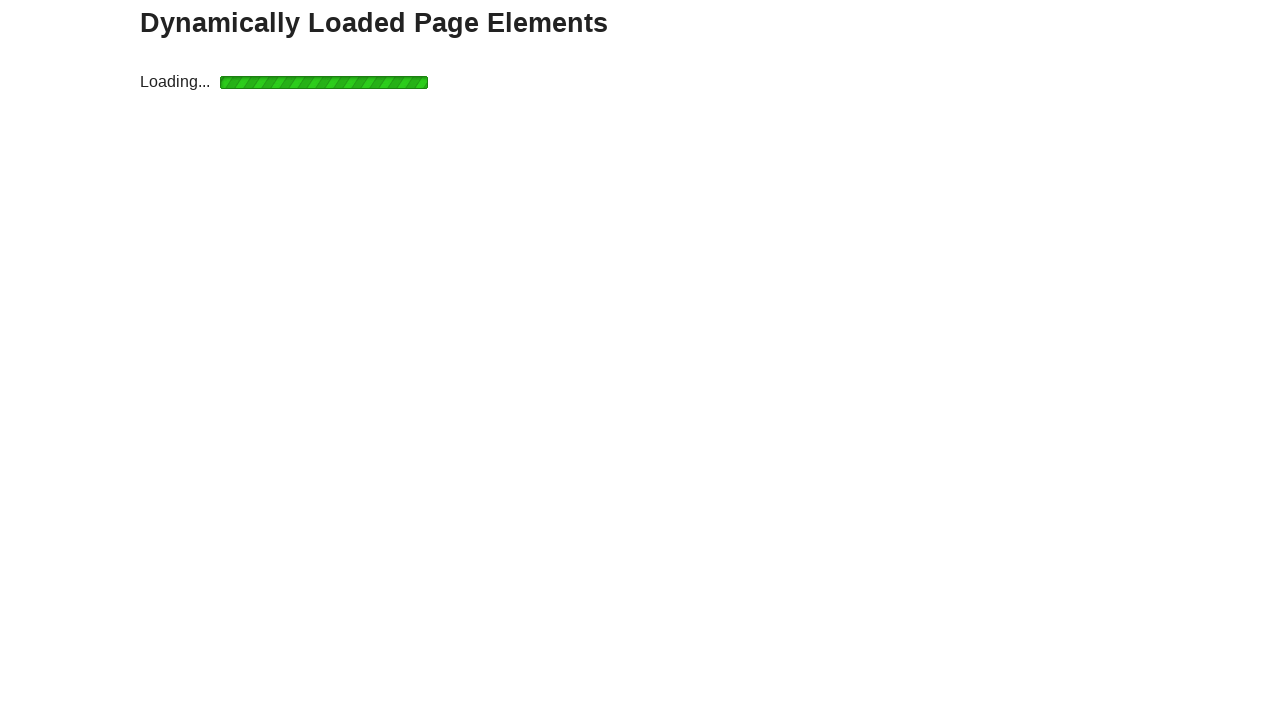

Finish text element appeared after dynamic loading completed
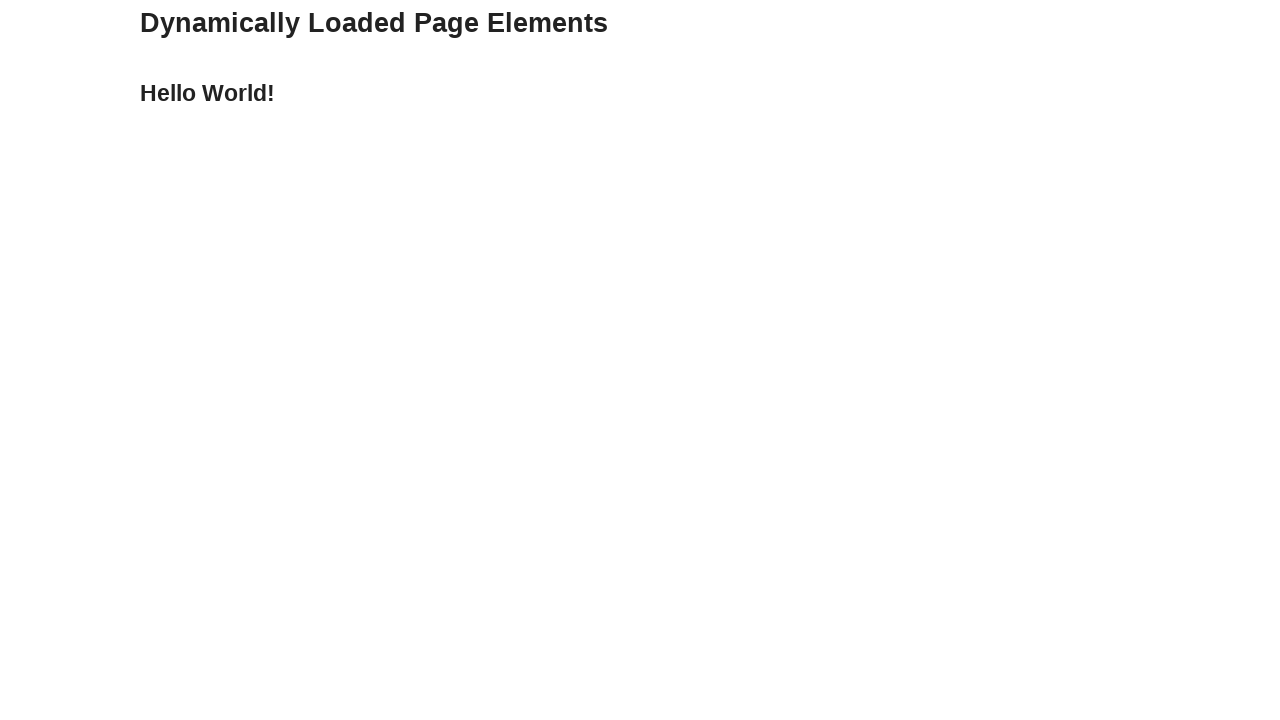

Verified 'Hello World!' text content is displayed
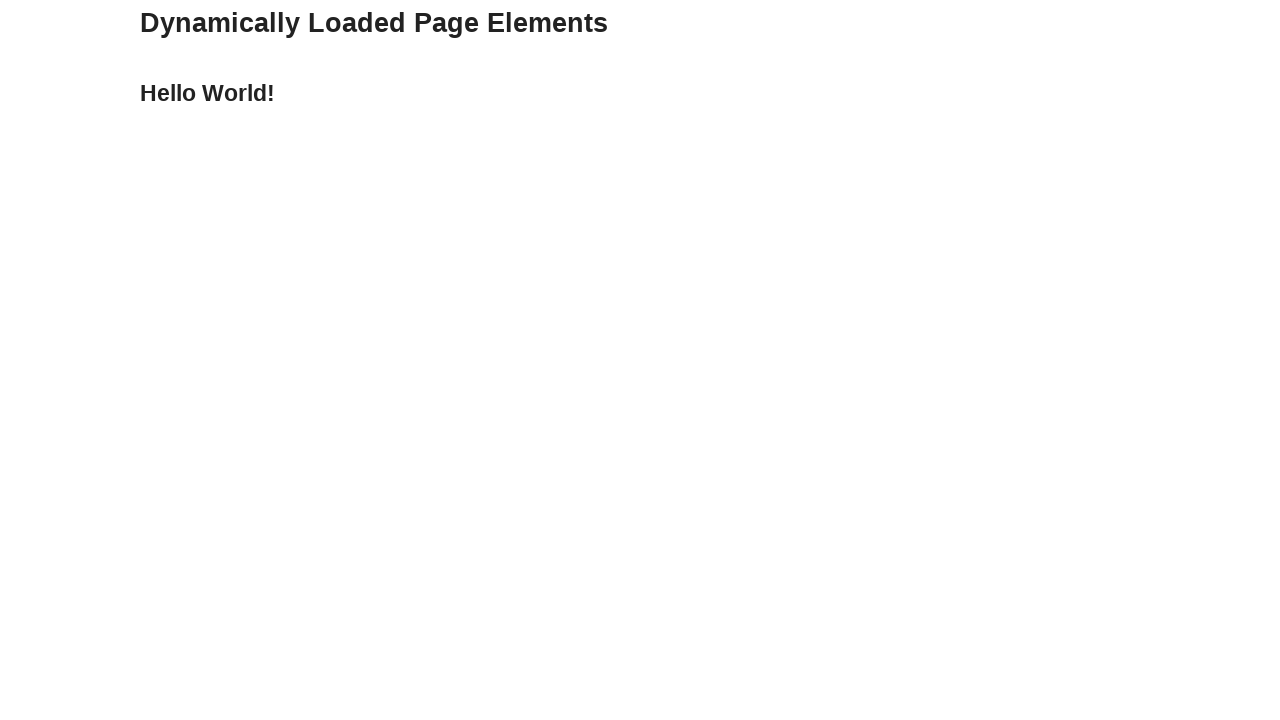

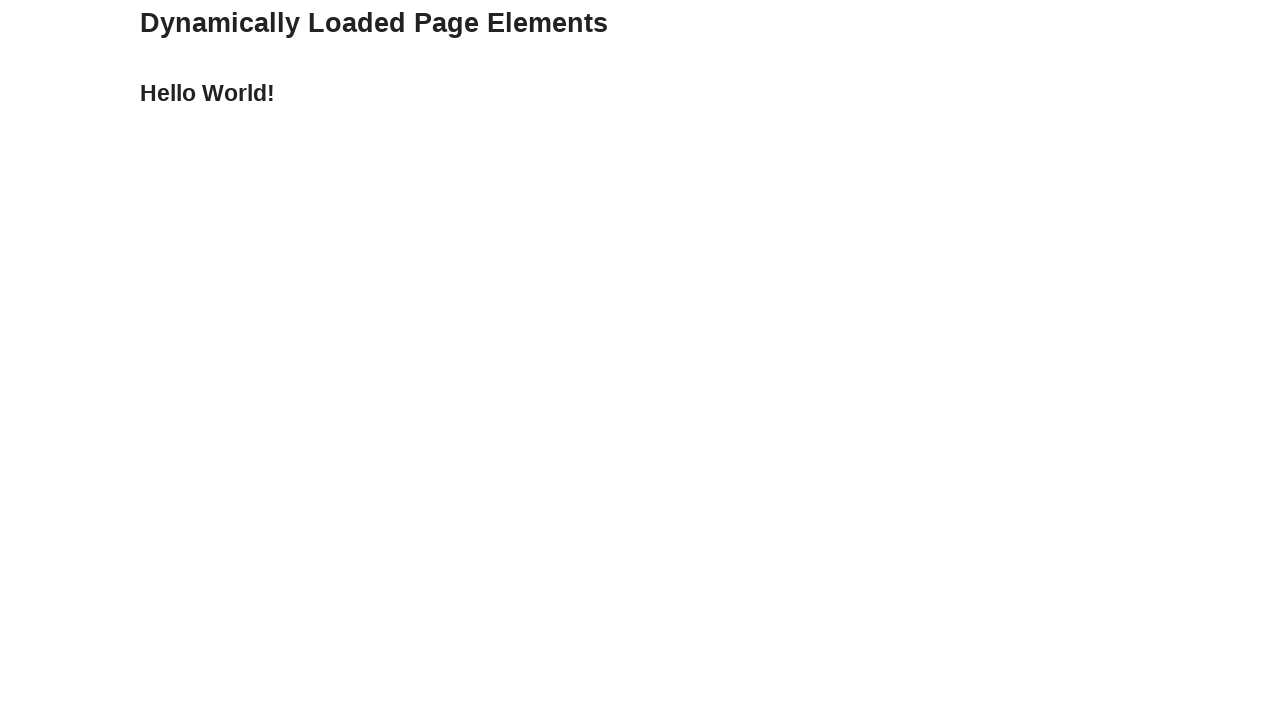